Tests sorting the Email column in ascending order by clicking the column header and verifying alphabetical order

Starting URL: http://the-internet.herokuapp.com/tables

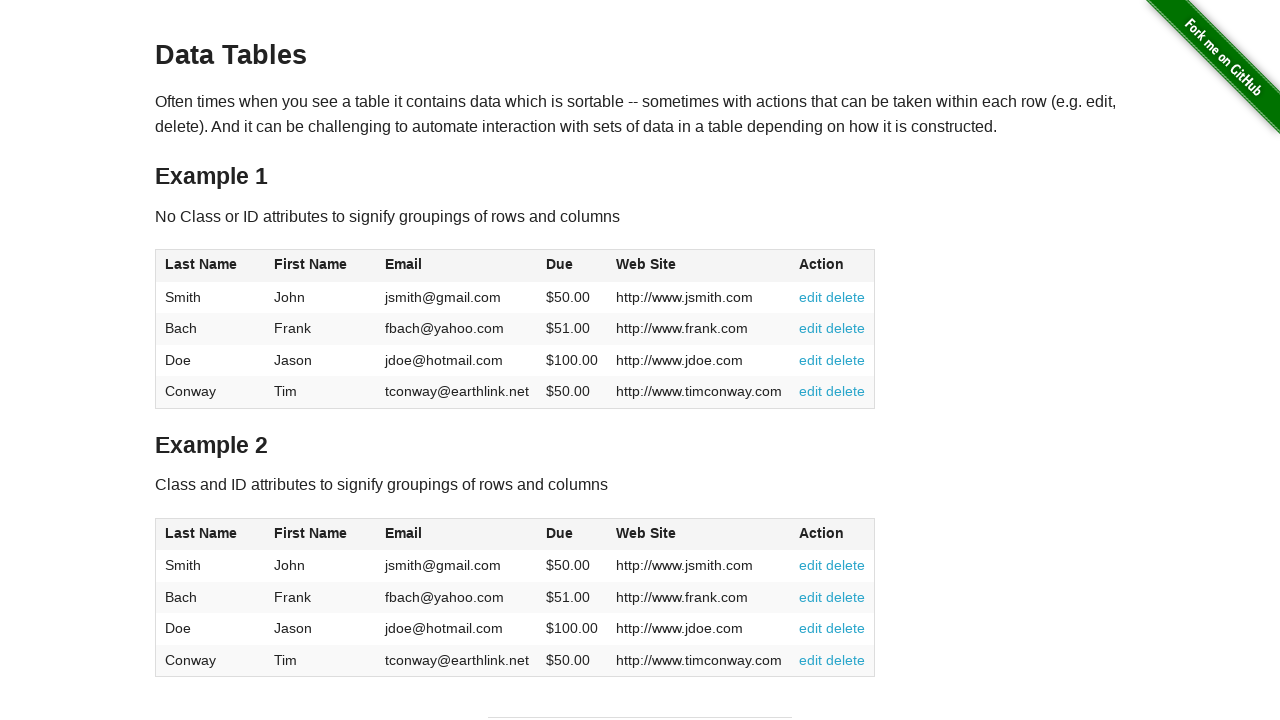

Clicked Email column header to sort ascending at (457, 266) on #table1 thead tr th:nth-of-type(3)
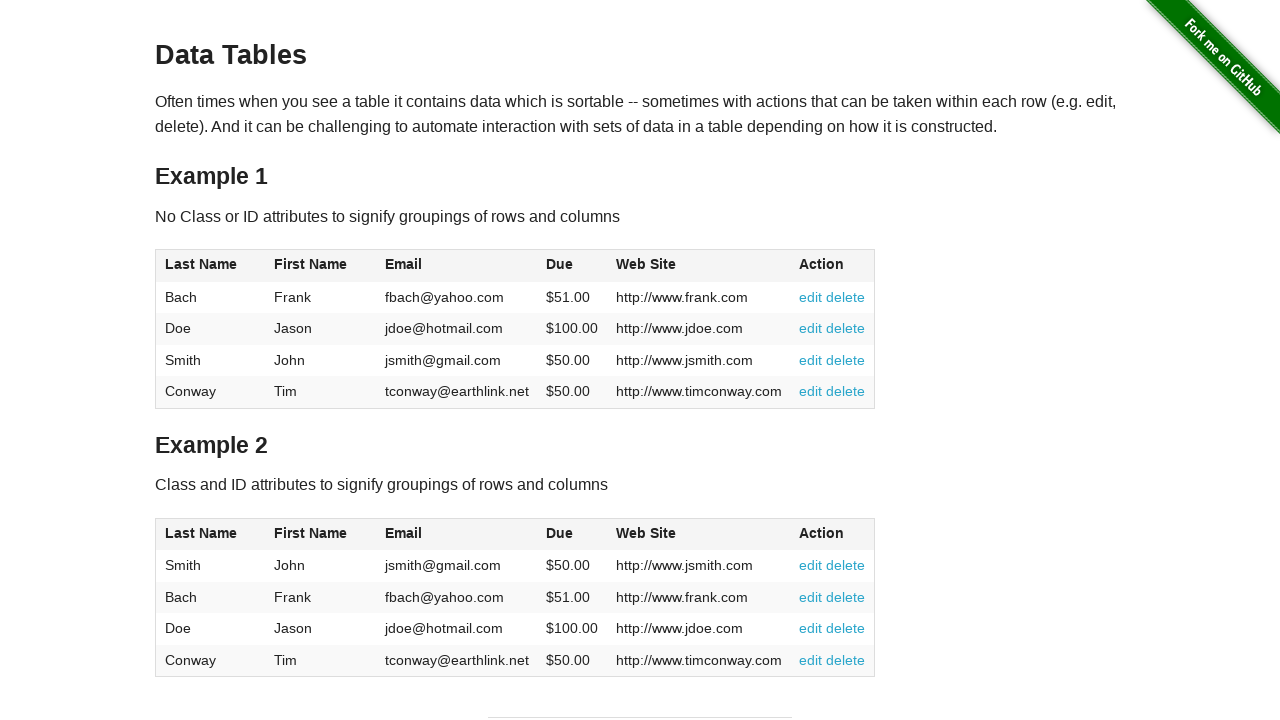

Email column cells loaded in table body
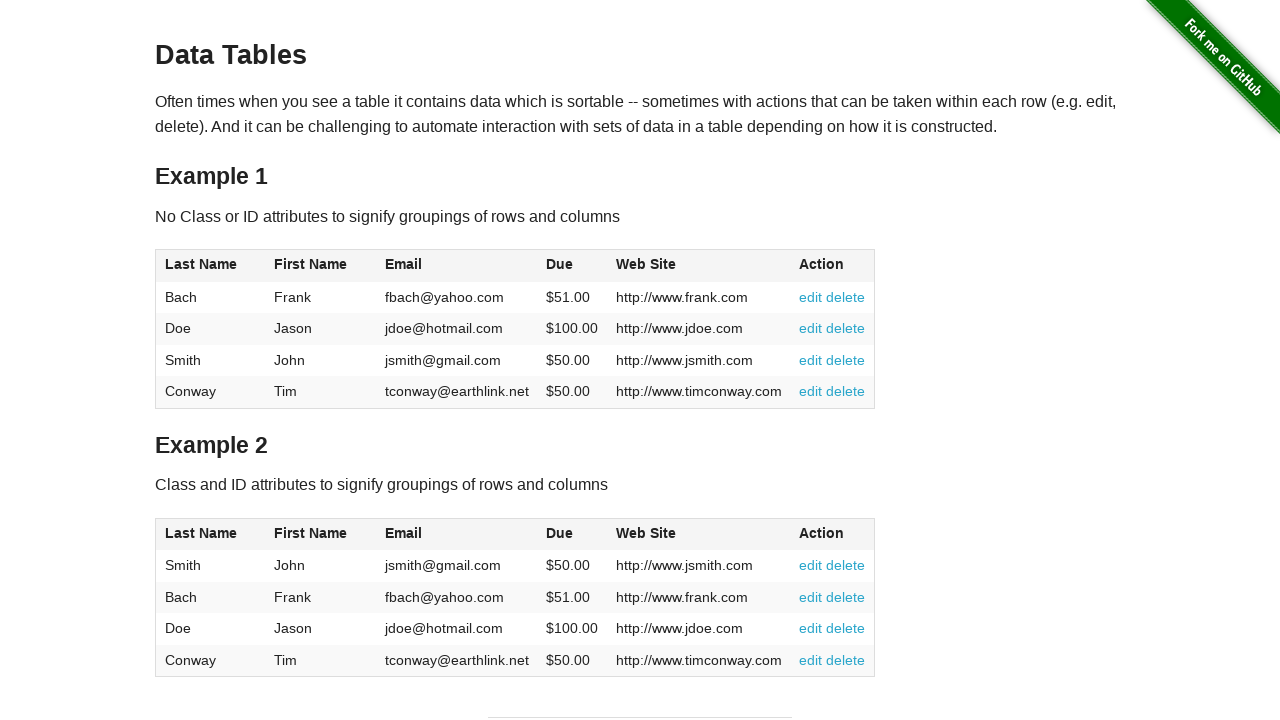

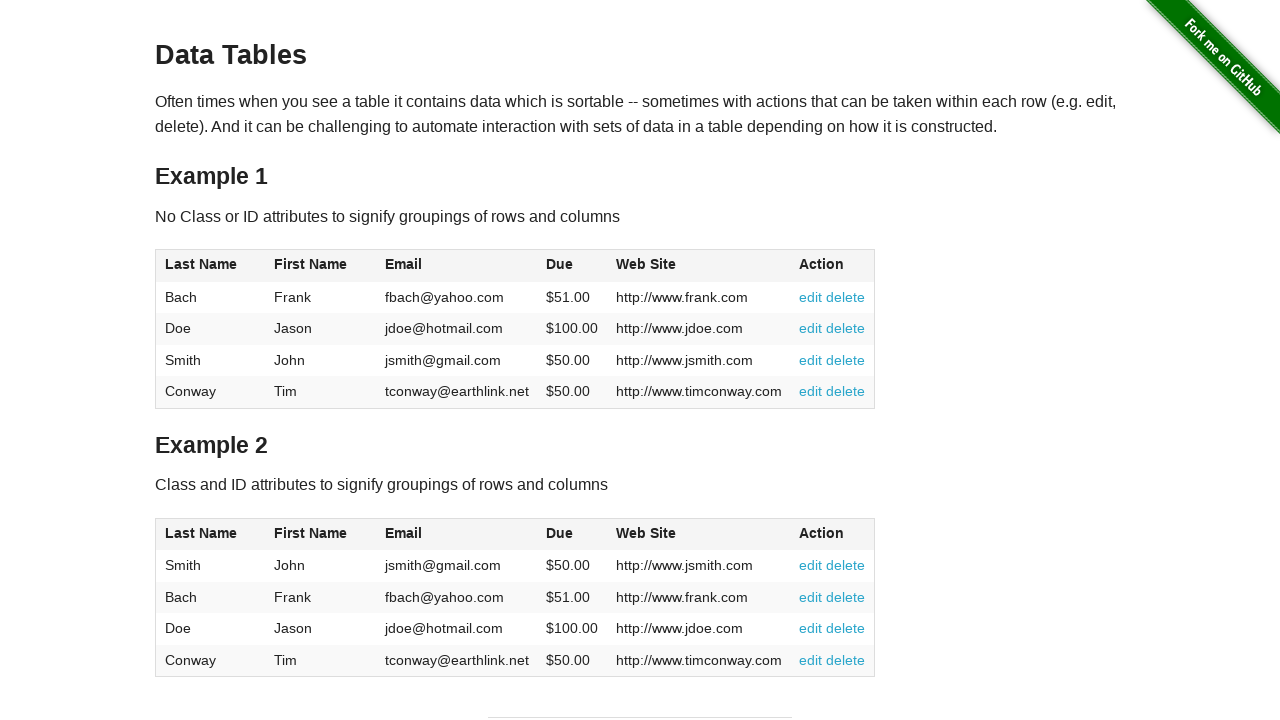